Tests unmarking items as complete by checking and then unchecking a todo

Starting URL: https://demo.playwright.dev/todomvc

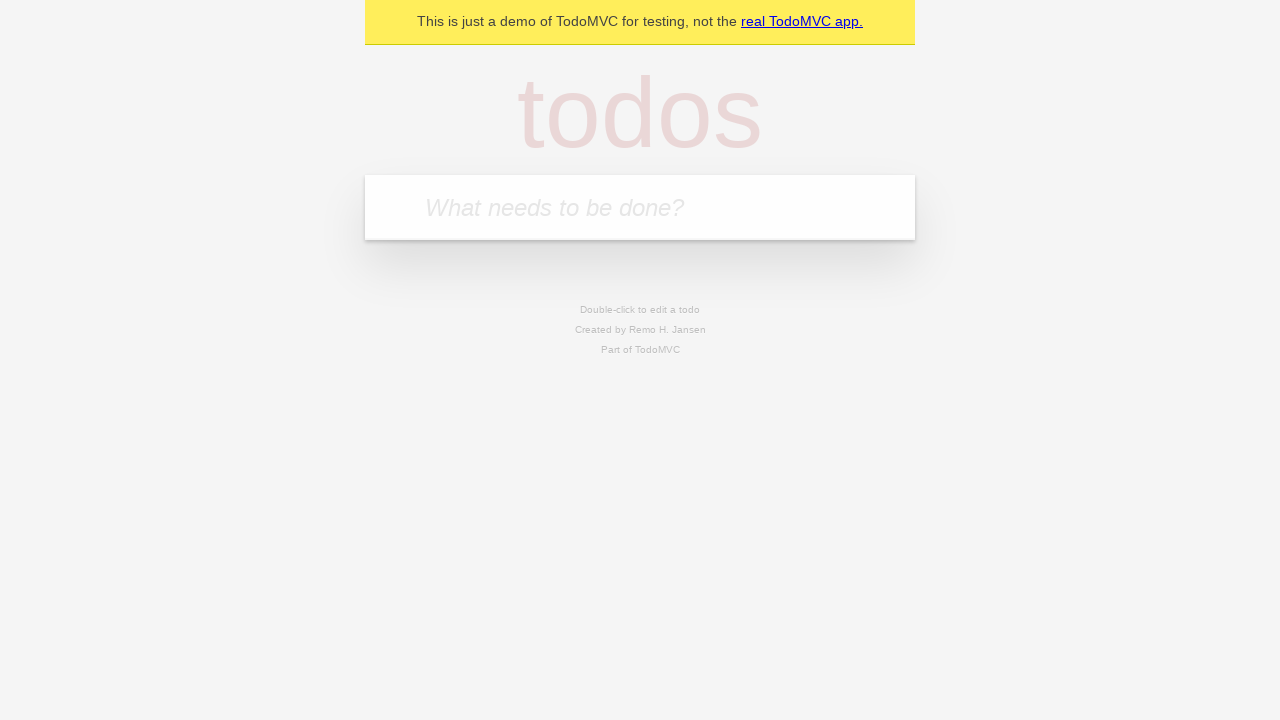

Filled todo input with 'buy some cheese' on internal:attr=[placeholder="What needs to be done?"i]
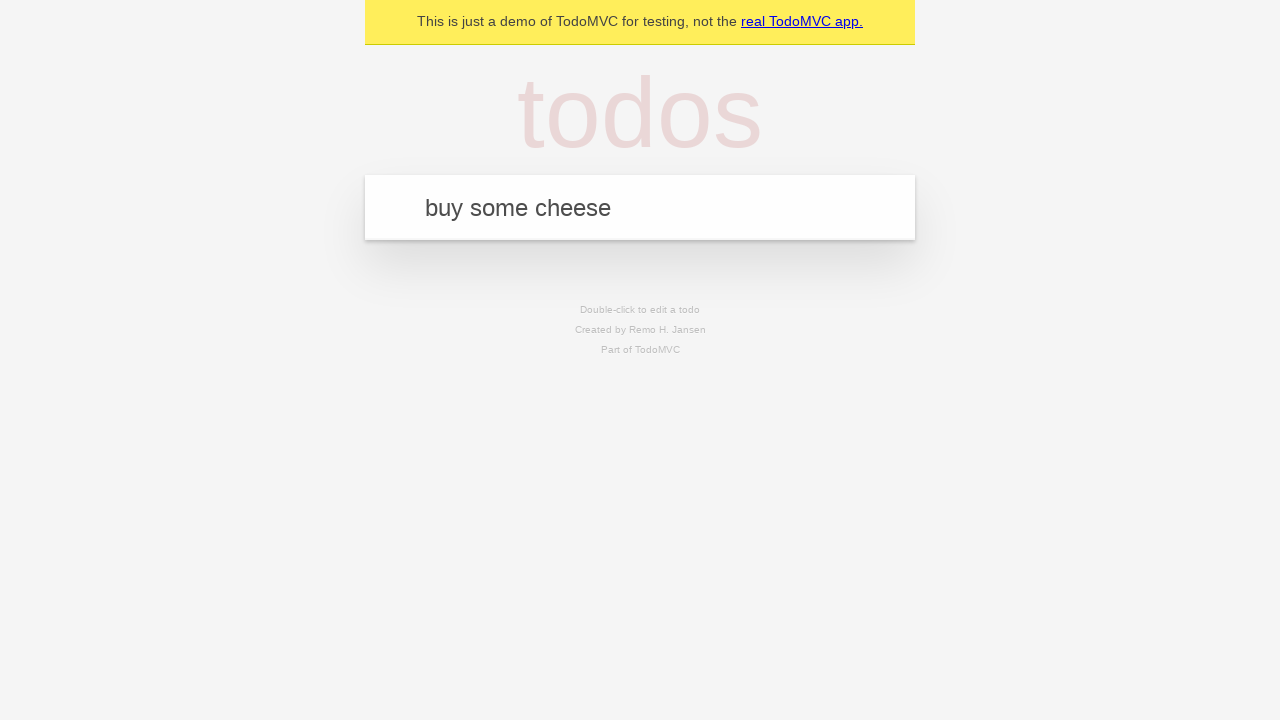

Pressed Enter to create first todo item on internal:attr=[placeholder="What needs to be done?"i]
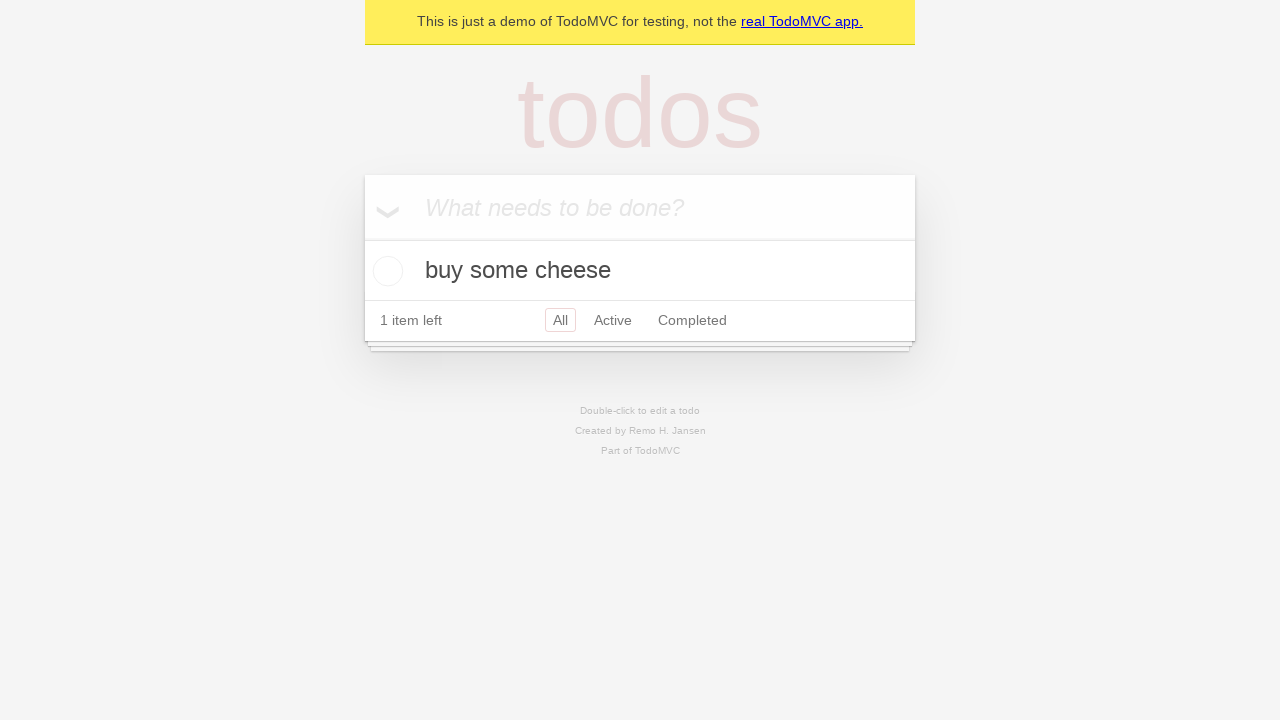

Filled todo input with 'feed the cat' on internal:attr=[placeholder="What needs to be done?"i]
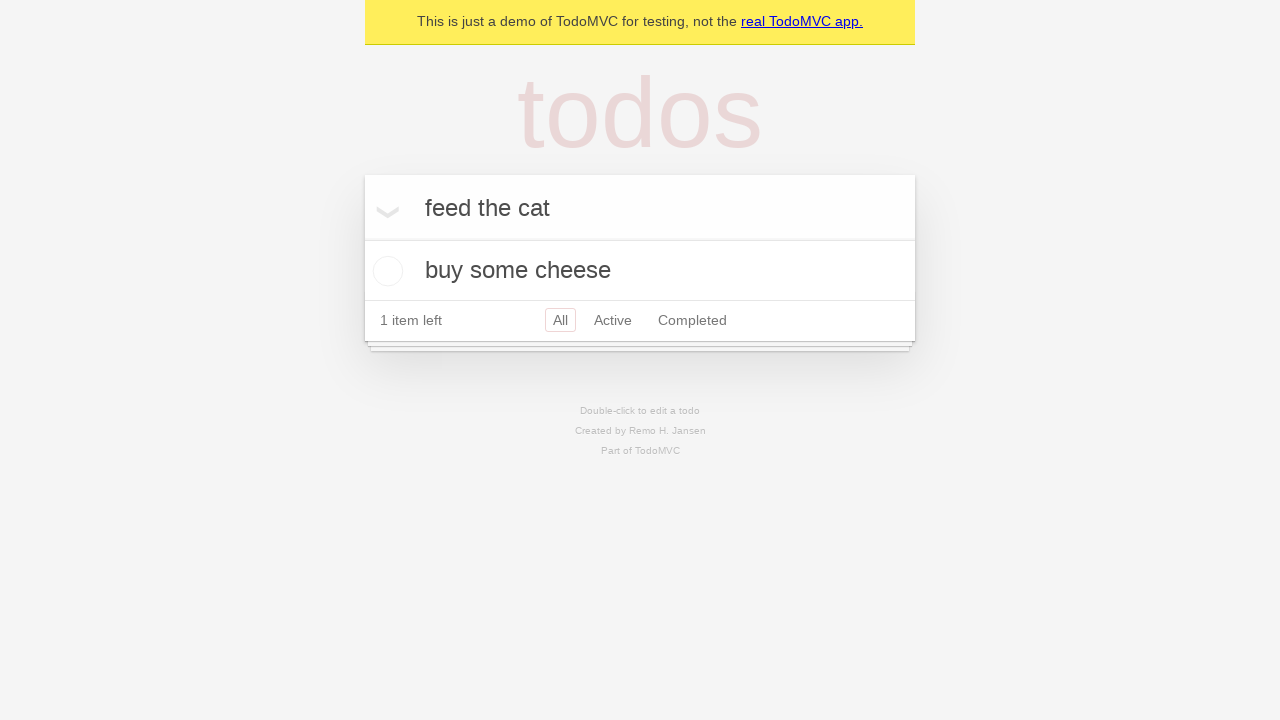

Pressed Enter to create second todo item on internal:attr=[placeholder="What needs to be done?"i]
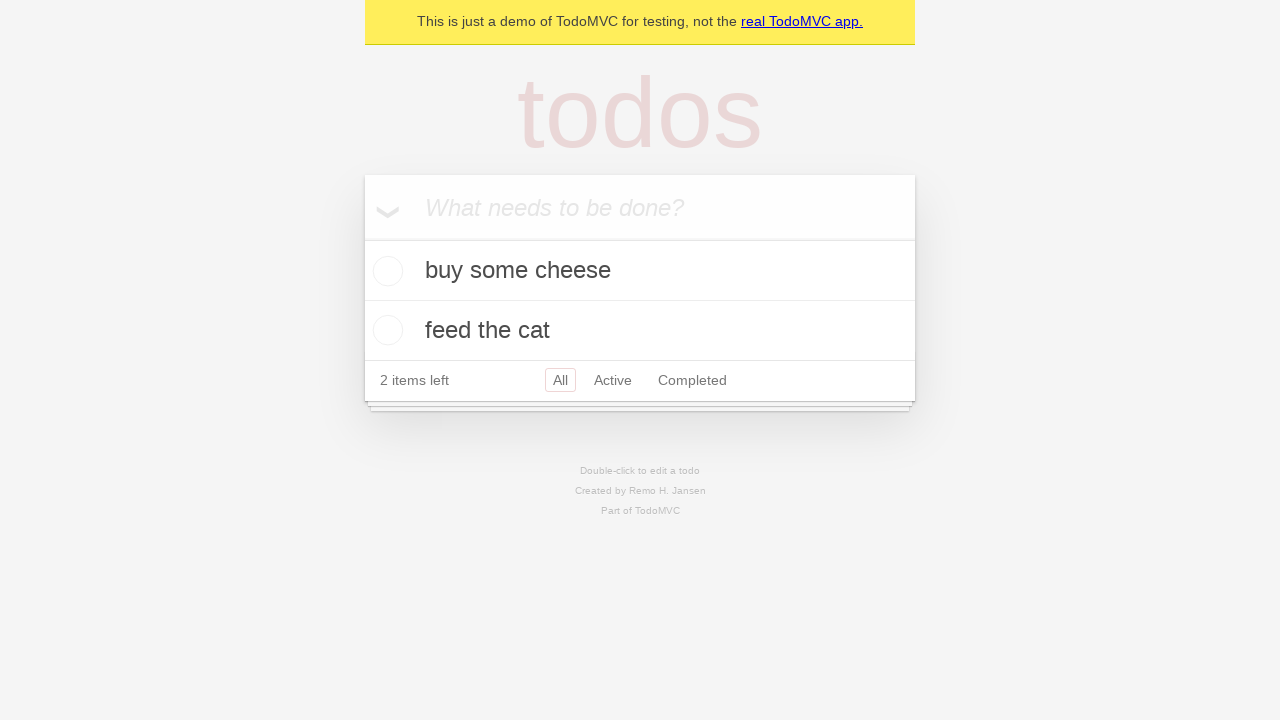

Checked first todo item to mark as complete at (385, 271) on internal:testid=[data-testid="todo-item"s] >> nth=0 >> internal:role=checkbox
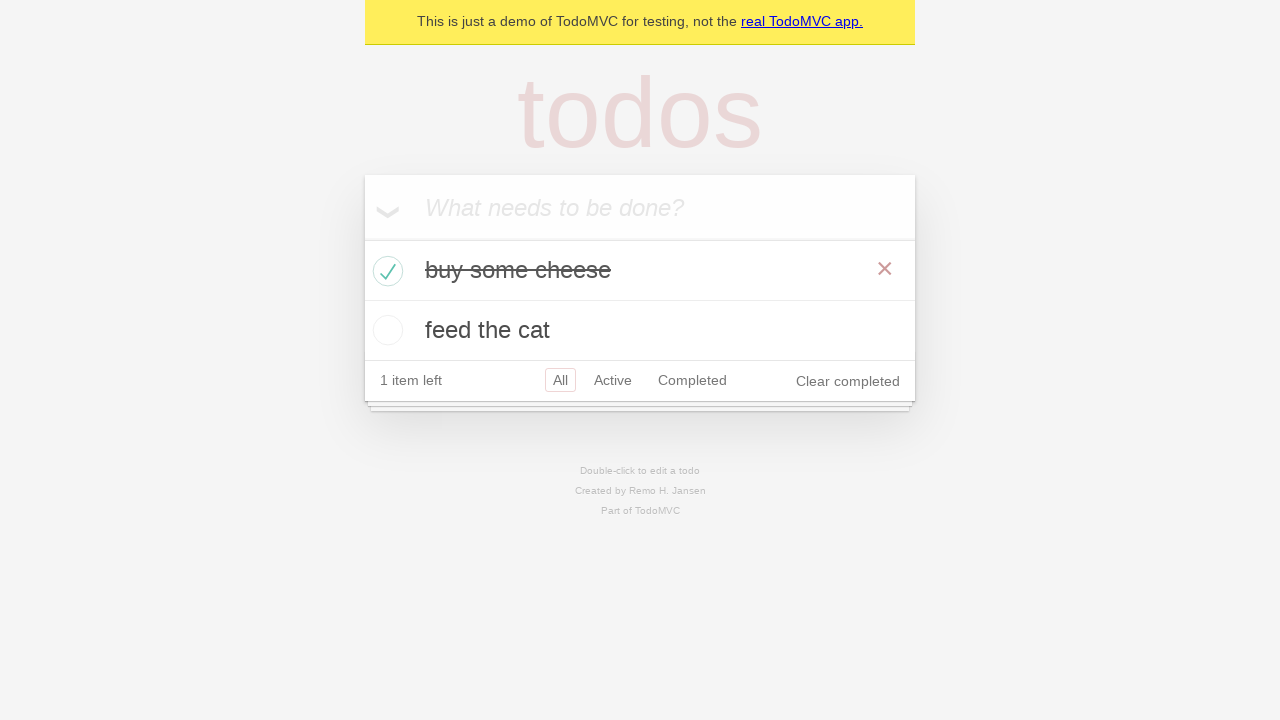

Unchecked first todo item to mark as incomplete at (385, 271) on internal:testid=[data-testid="todo-item"s] >> nth=0 >> internal:role=checkbox
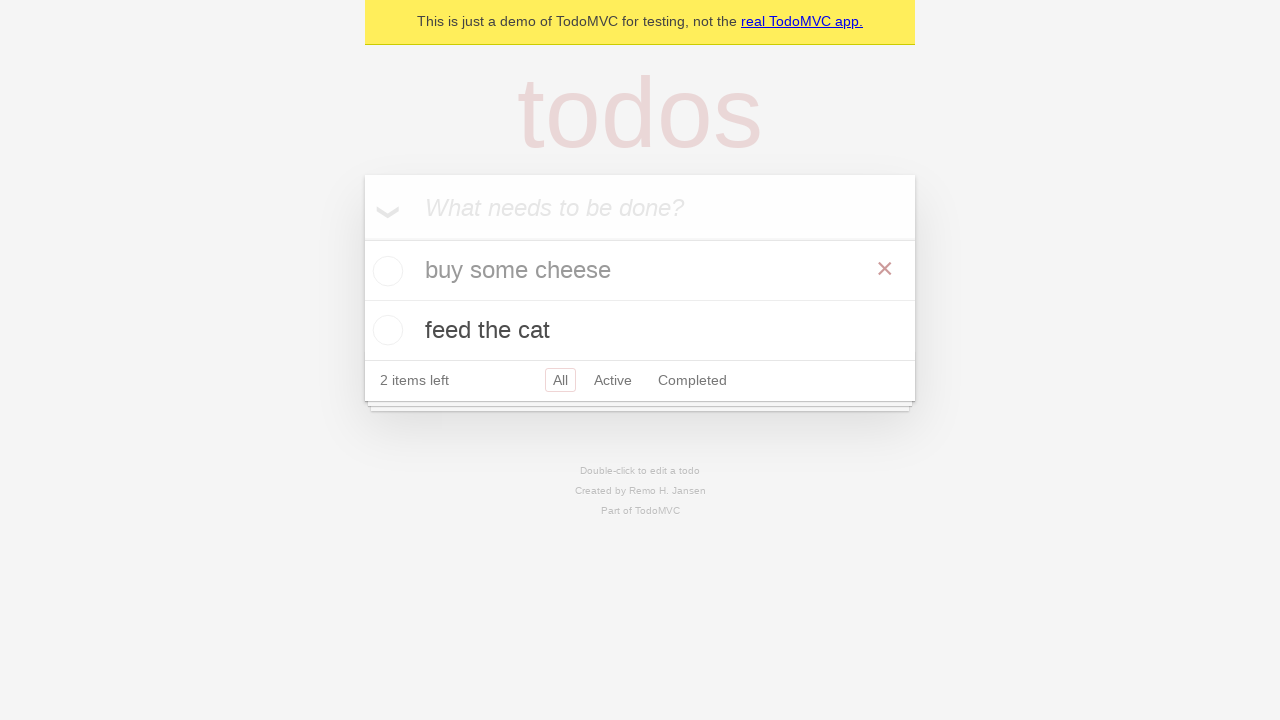

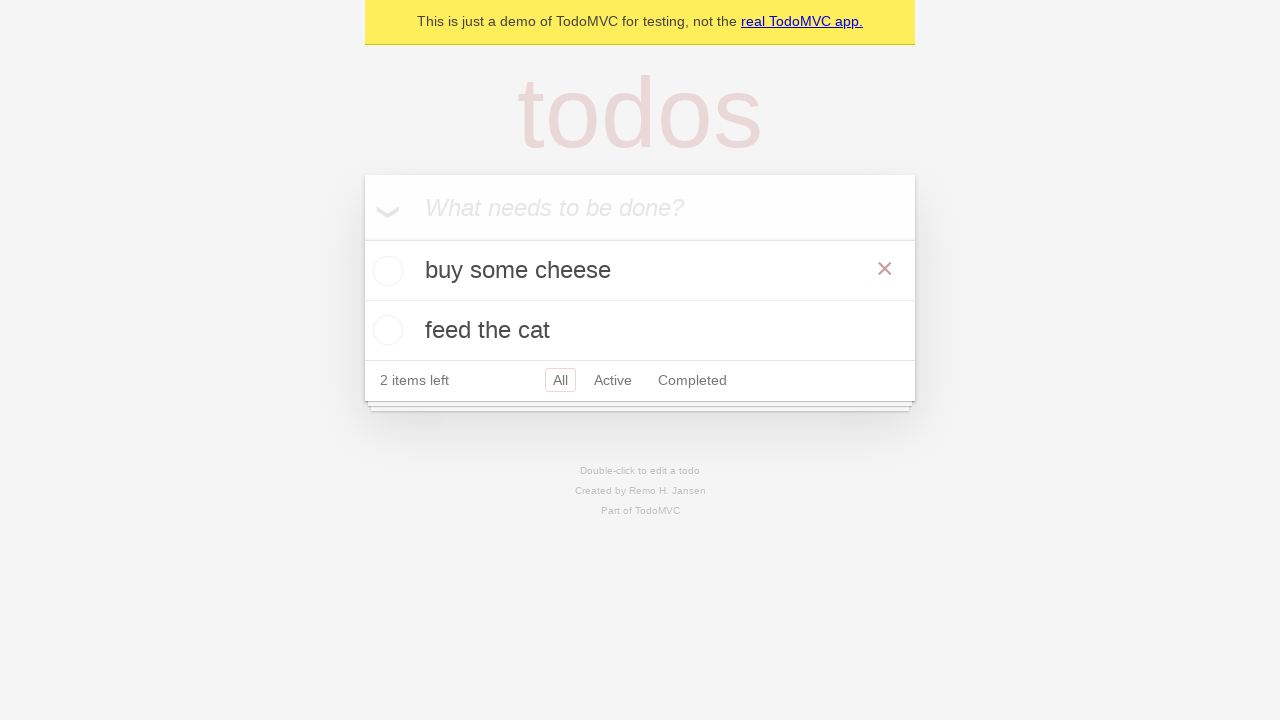